Tests browser window/tab handling by navigating to a practice page, opening multiple footer links in new tabs using keyboard shortcuts, switching between the opened tabs, and returning to the main window.

Starting URL: https://www.rahulshettyacademy.com/AutomationPractice/

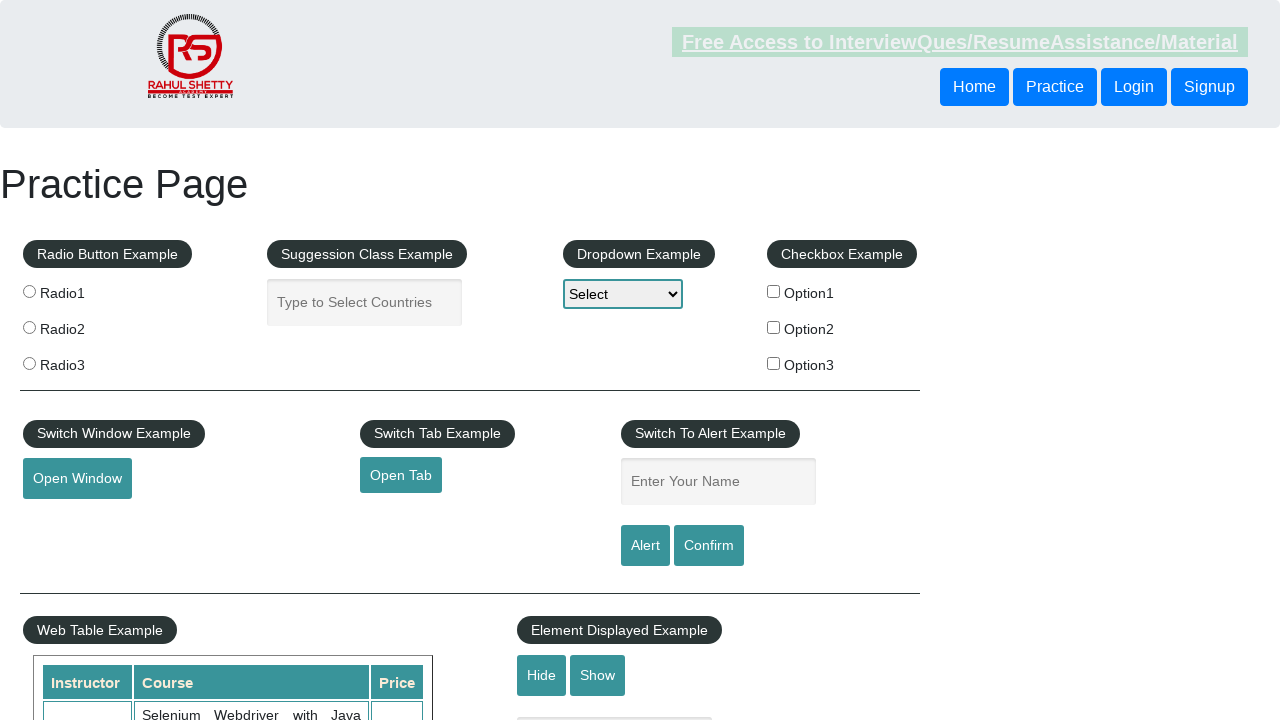

Waited for footer section to load
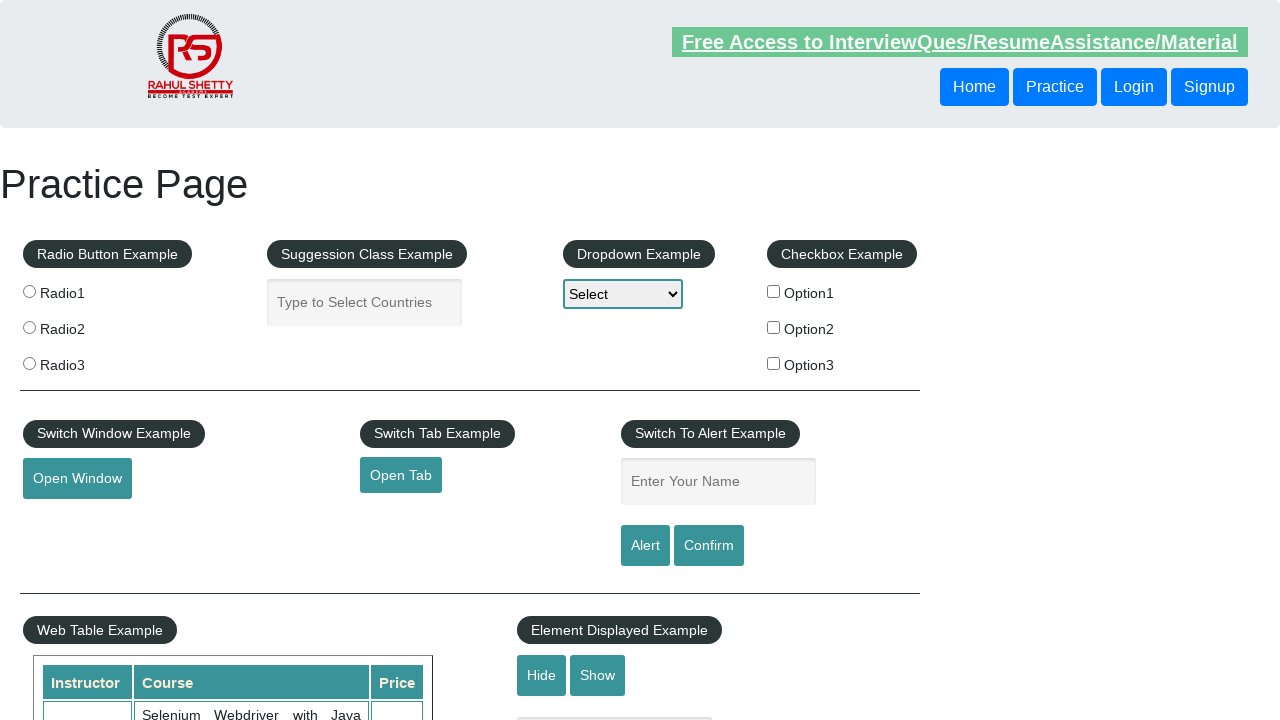

Located footer row element
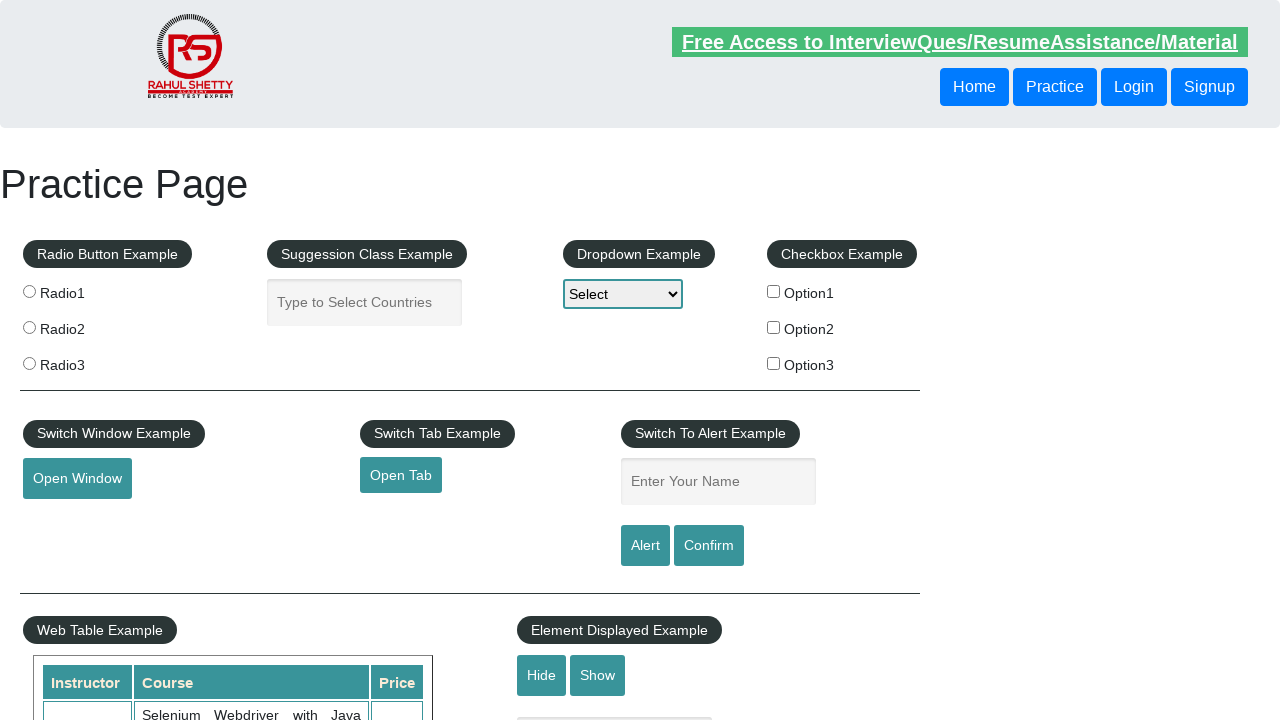

Located first column of footer links
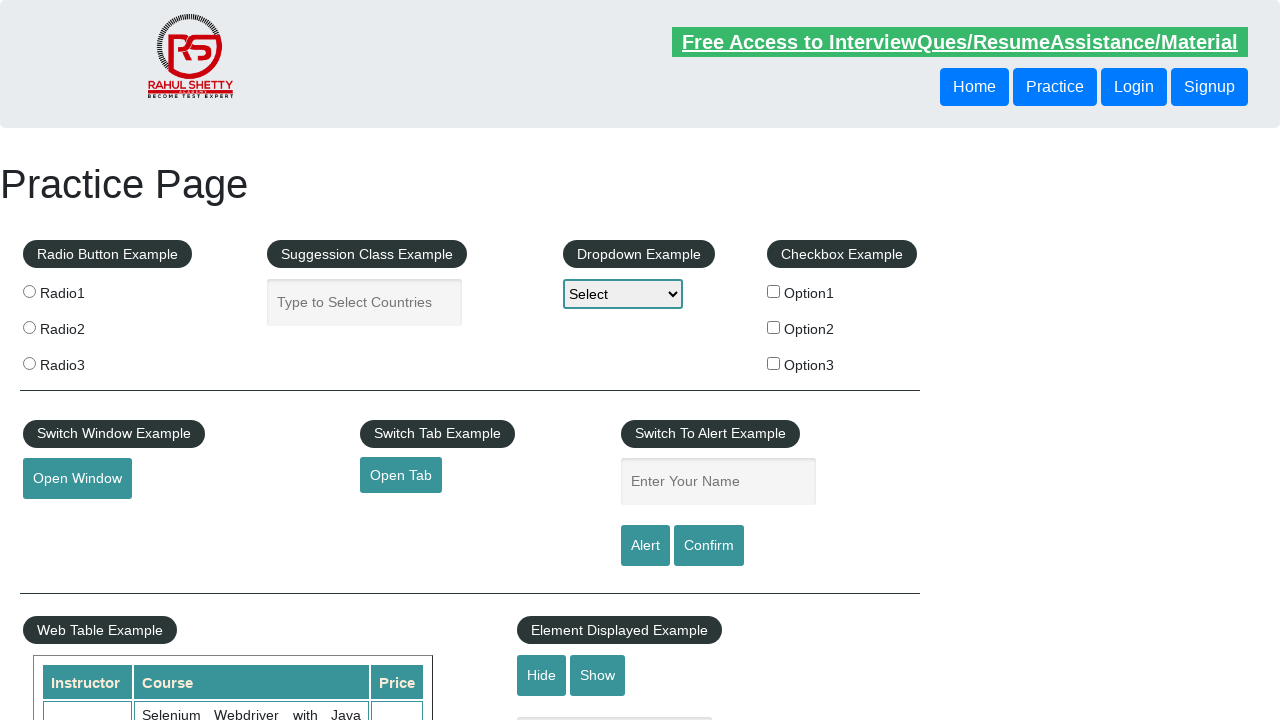

Located all footer links in first column
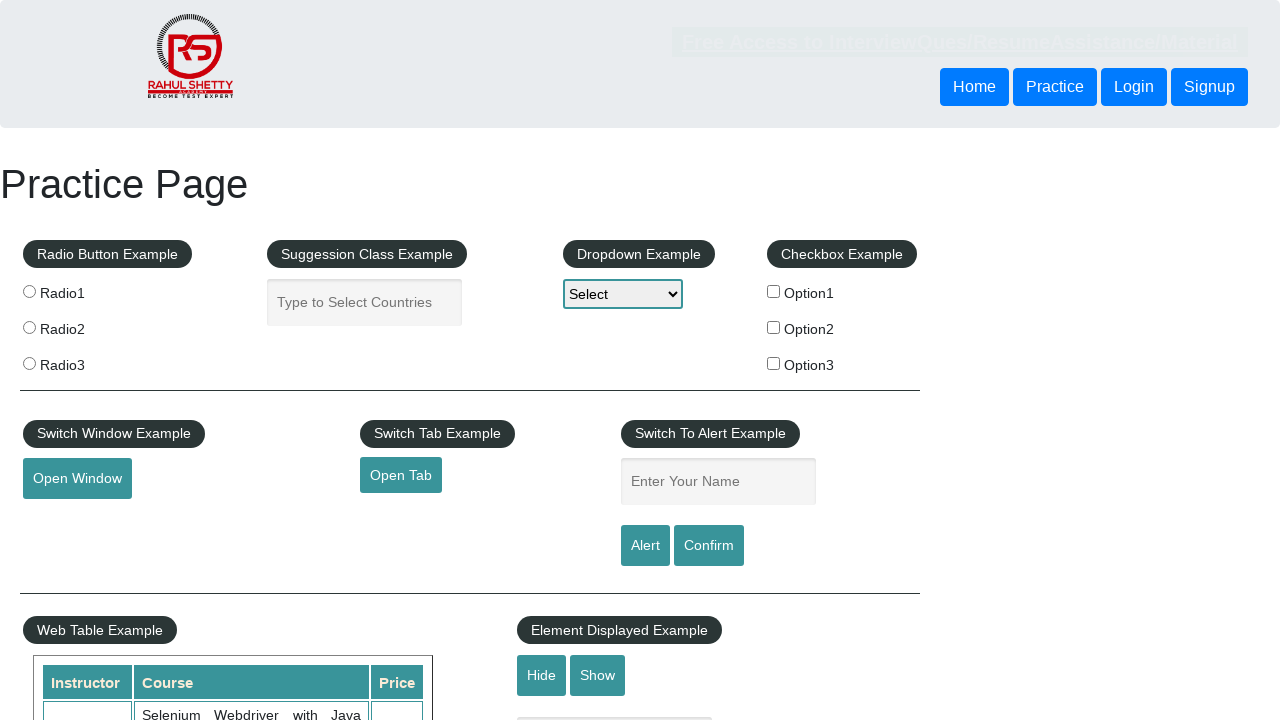

Counted 5 footer links
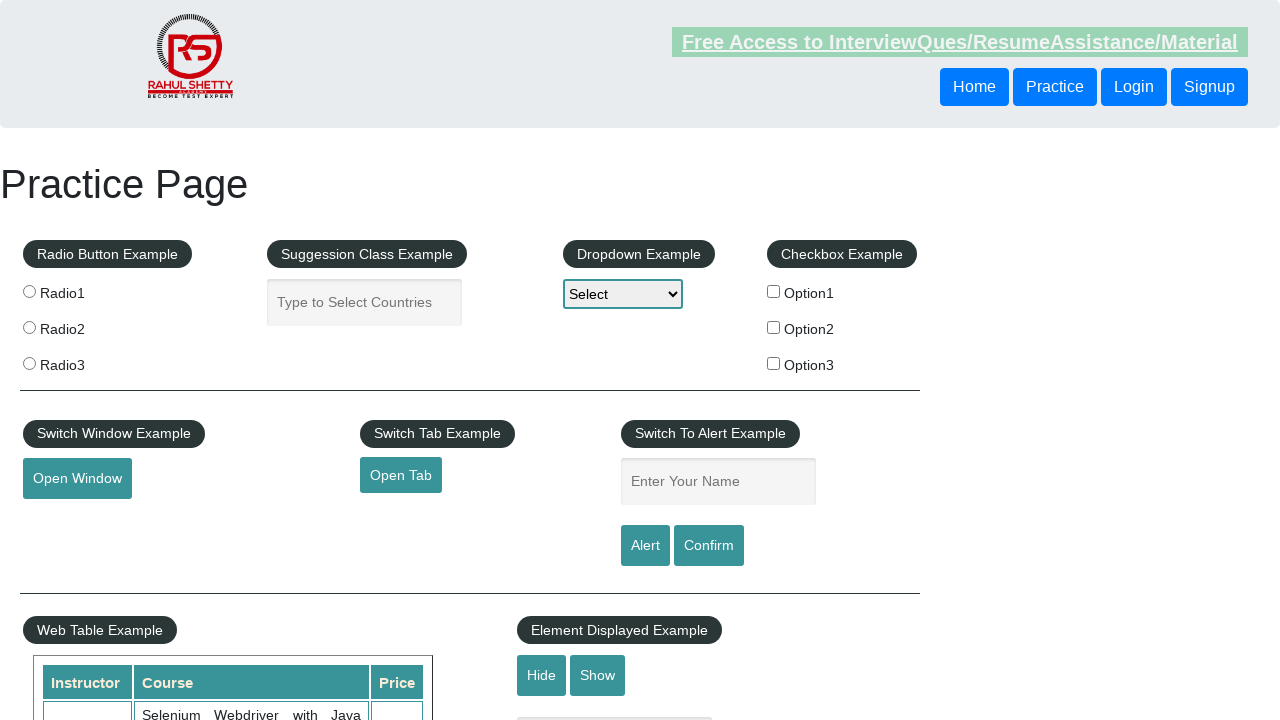

Opened footer link 1 in new tab using Ctrl+Click at (68, 520) on #gf-BIG > table > tbody > tr >> td:nth-child(1) > ul >> a >> nth=1
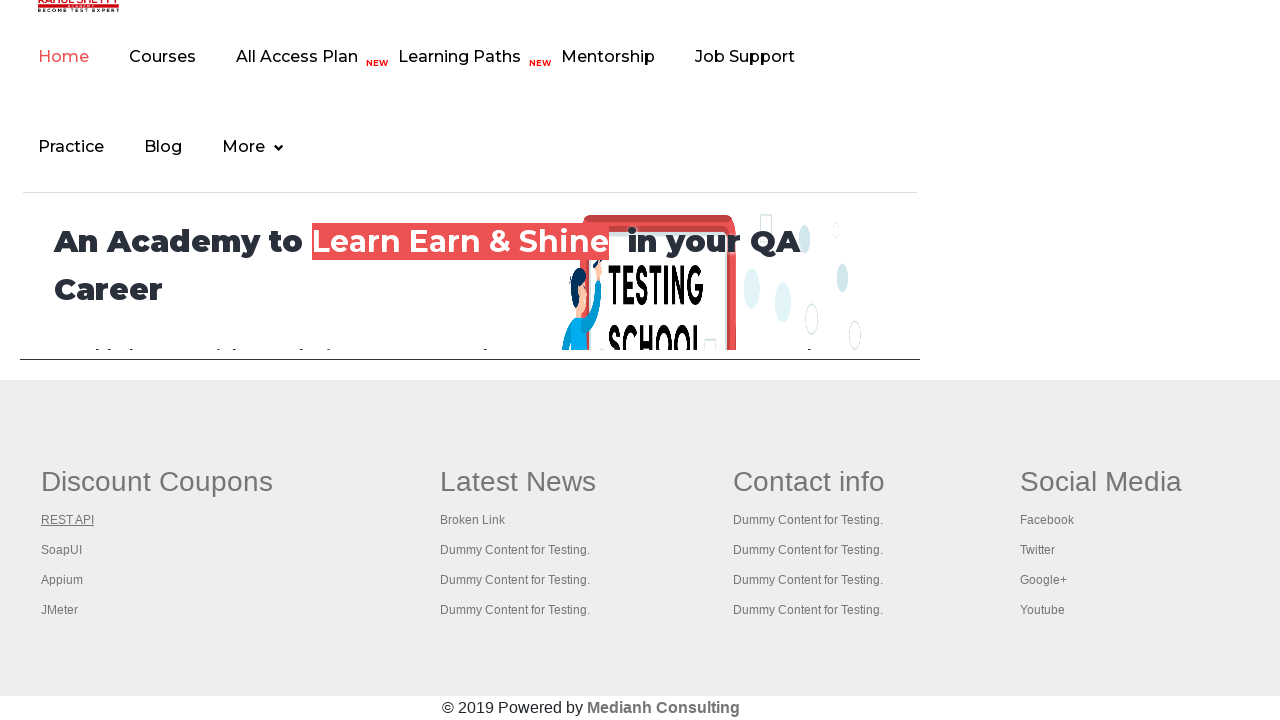

Opened footer link 2 in new tab using Ctrl+Click at (62, 550) on #gf-BIG > table > tbody > tr >> td:nth-child(1) > ul >> a >> nth=2
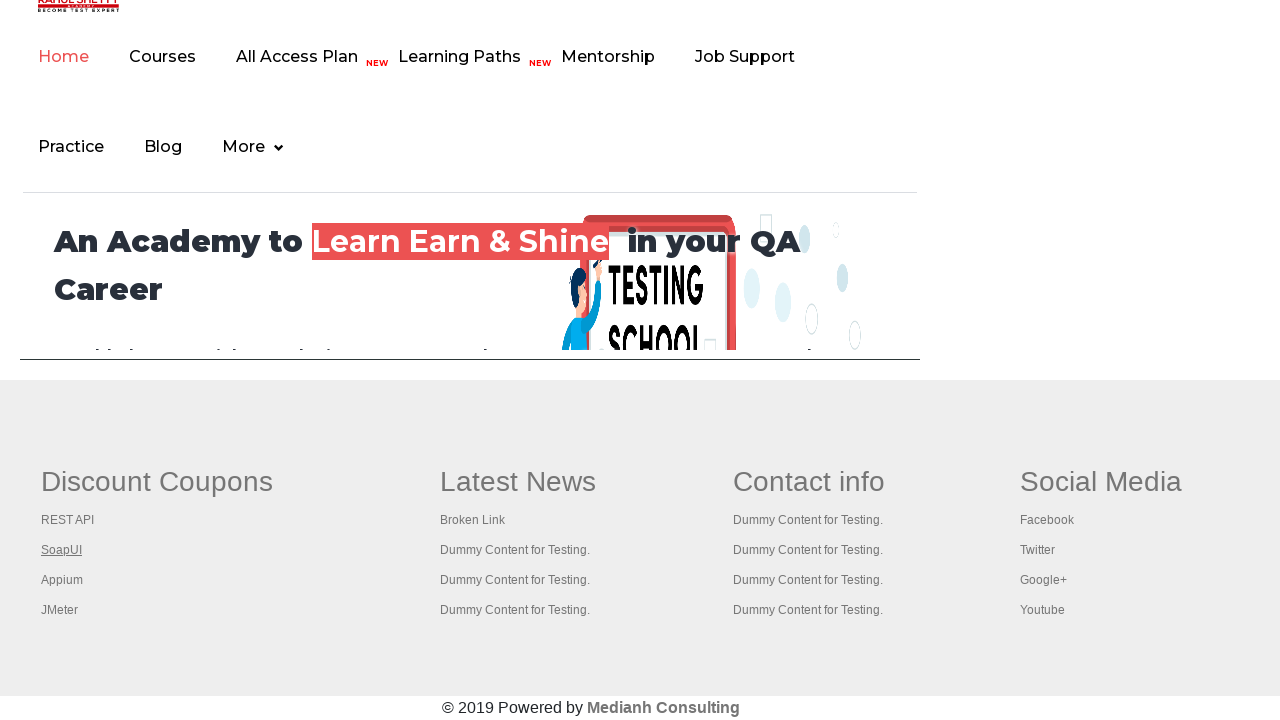

Opened footer link 3 in new tab using Ctrl+Click at (62, 580) on #gf-BIG > table > tbody > tr >> td:nth-child(1) > ul >> a >> nth=3
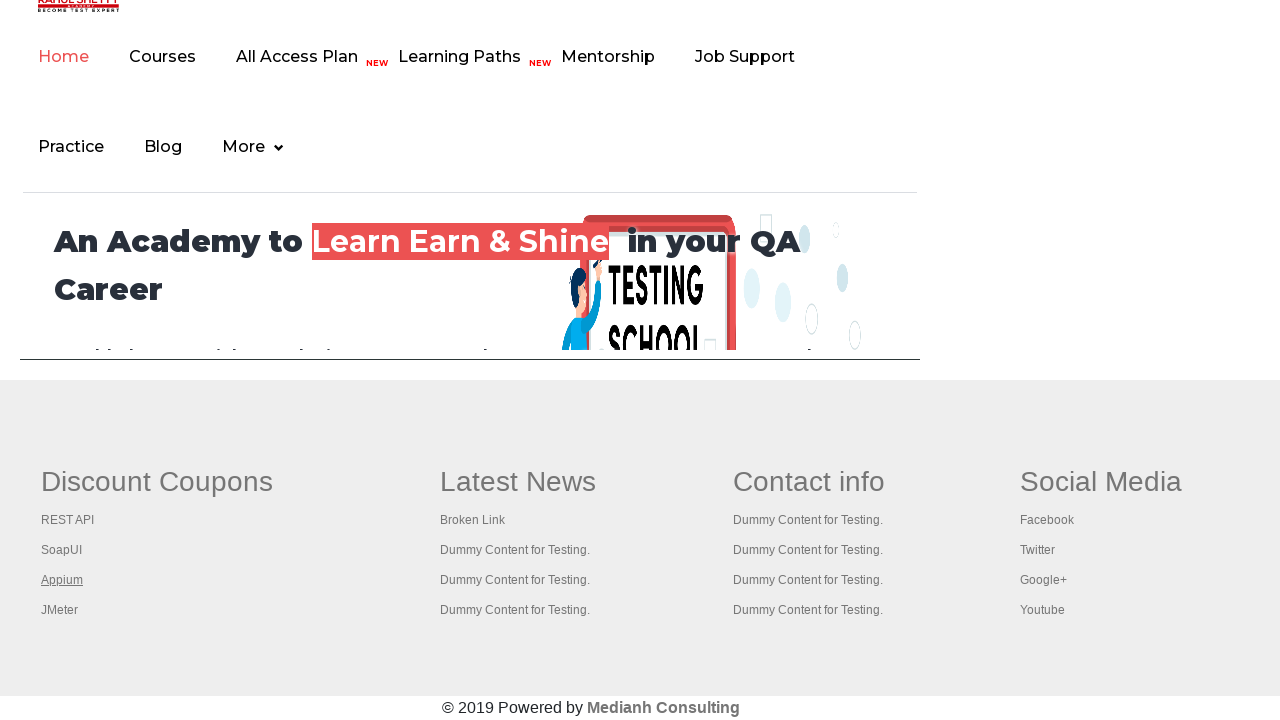

Opened footer link 4 in new tab using Ctrl+Click at (60, 610) on #gf-BIG > table > tbody > tr >> td:nth-child(1) > ul >> a >> nth=4
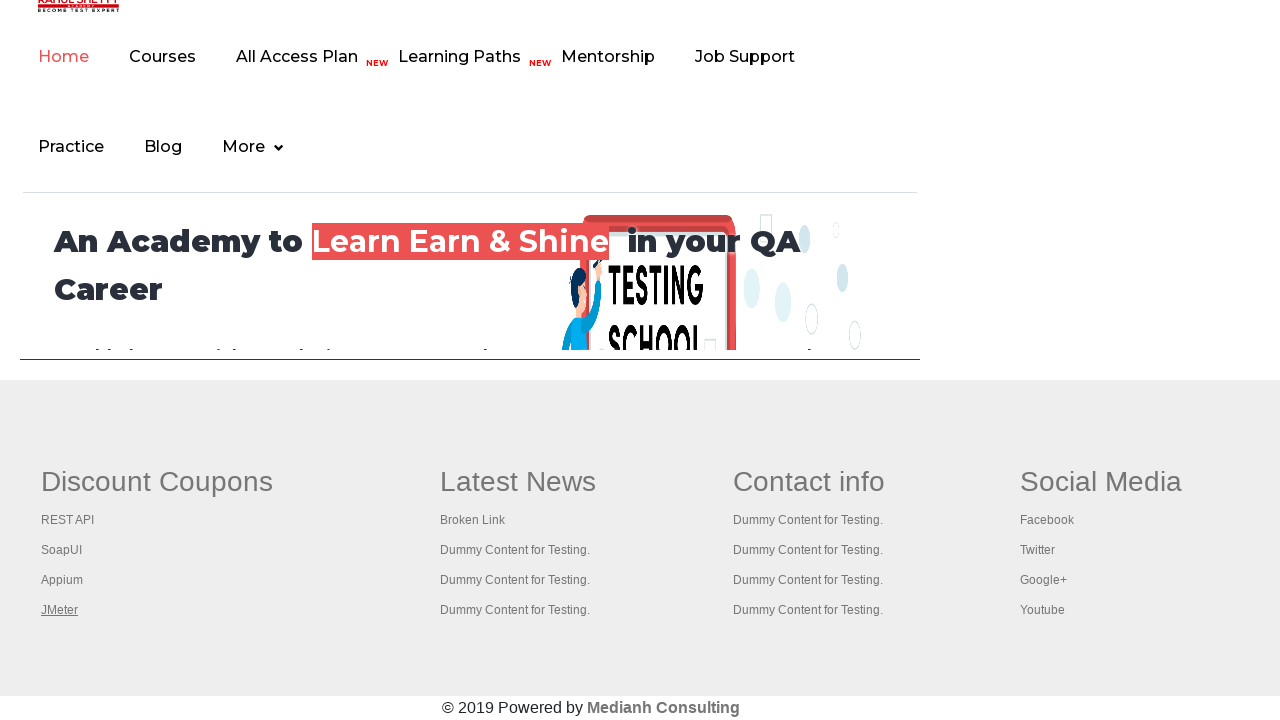

Retrieved all open pages/tabs - total count: 5
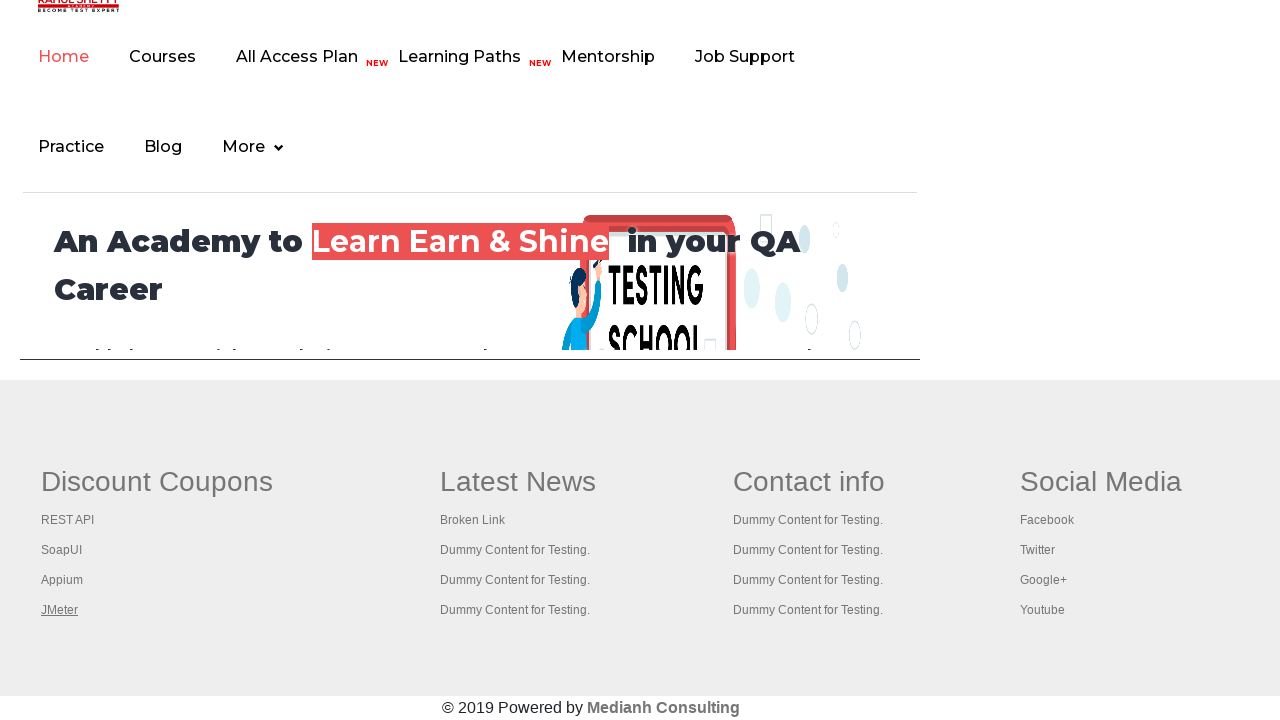

Child tab loaded and DOM content ready
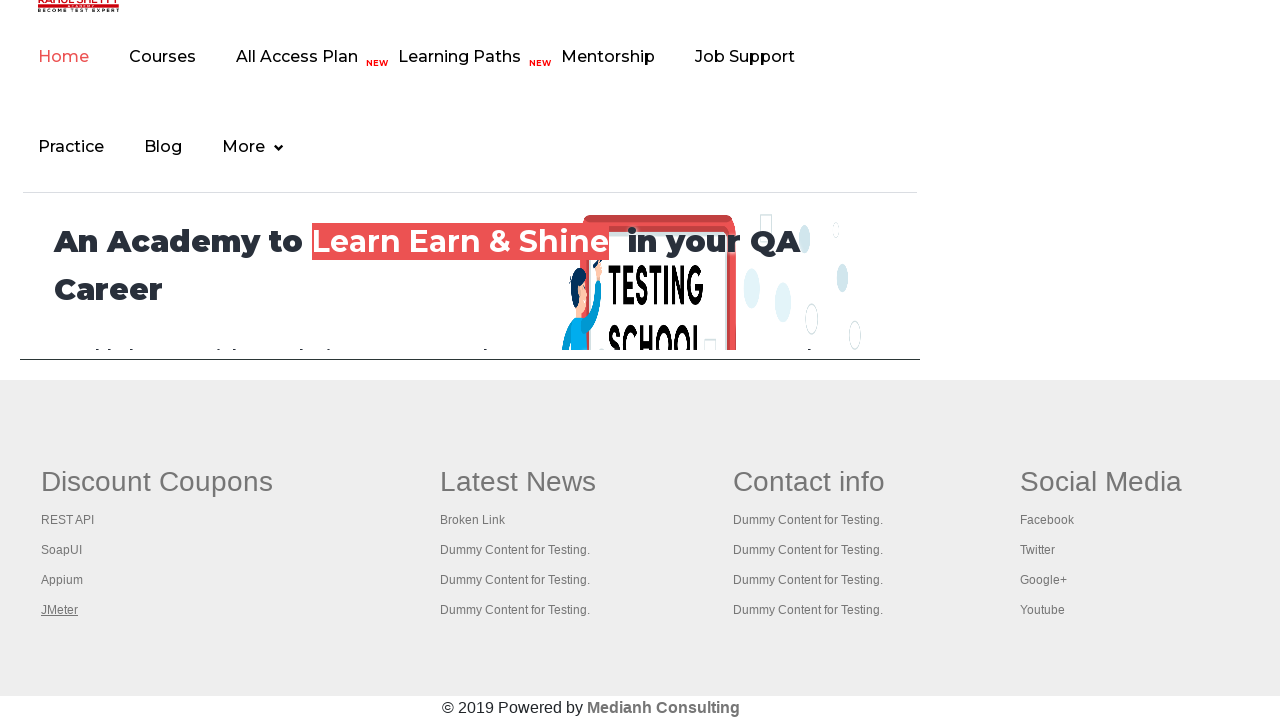

Child tab loaded and DOM content ready
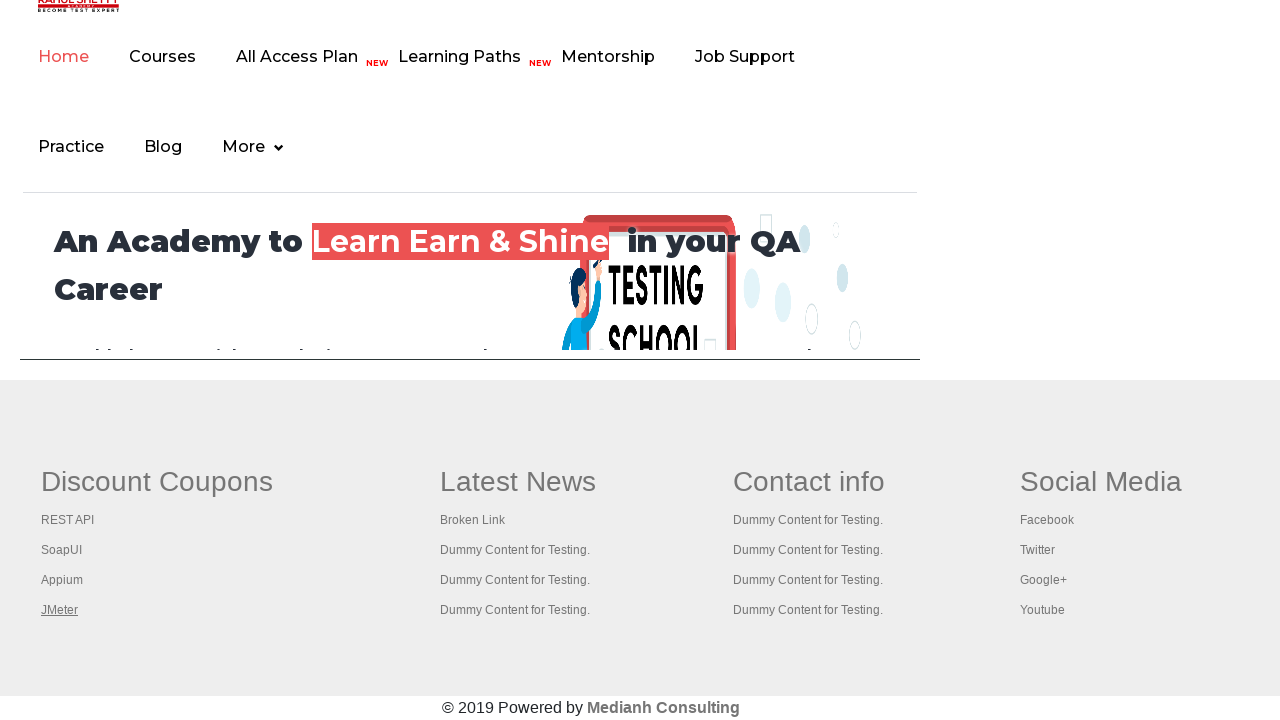

Child tab loaded and DOM content ready
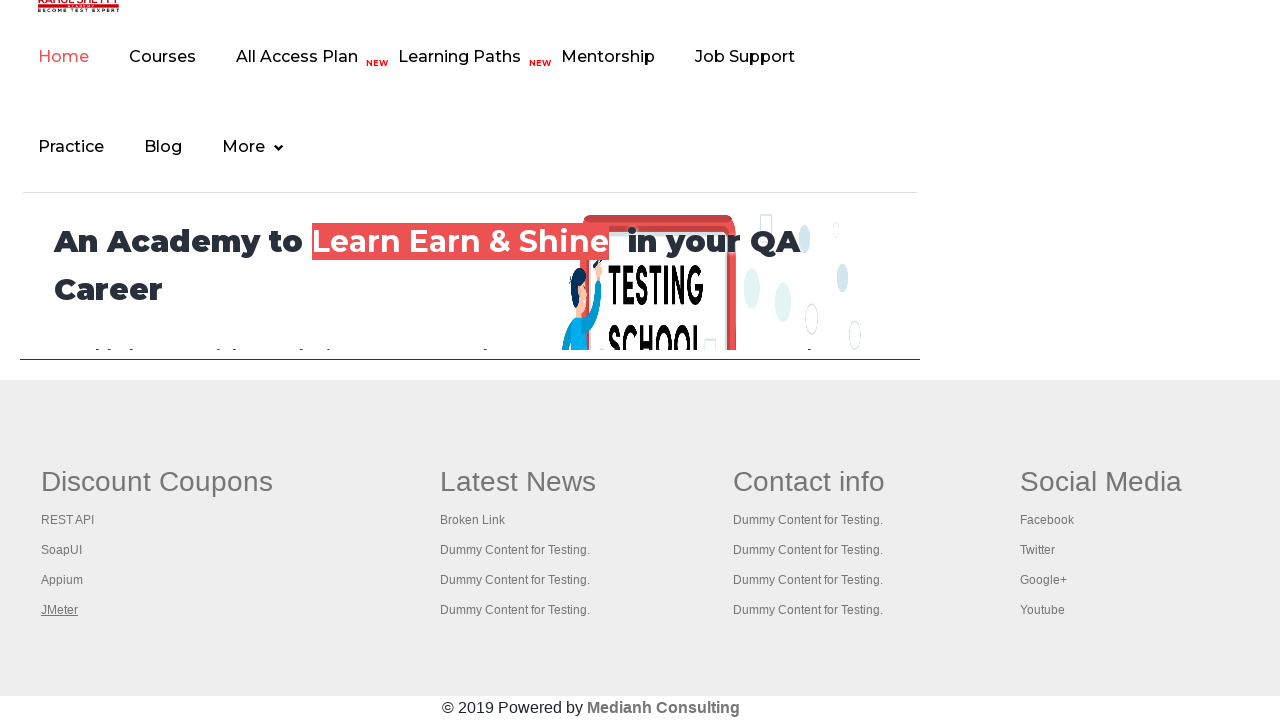

Child tab loaded and DOM content ready
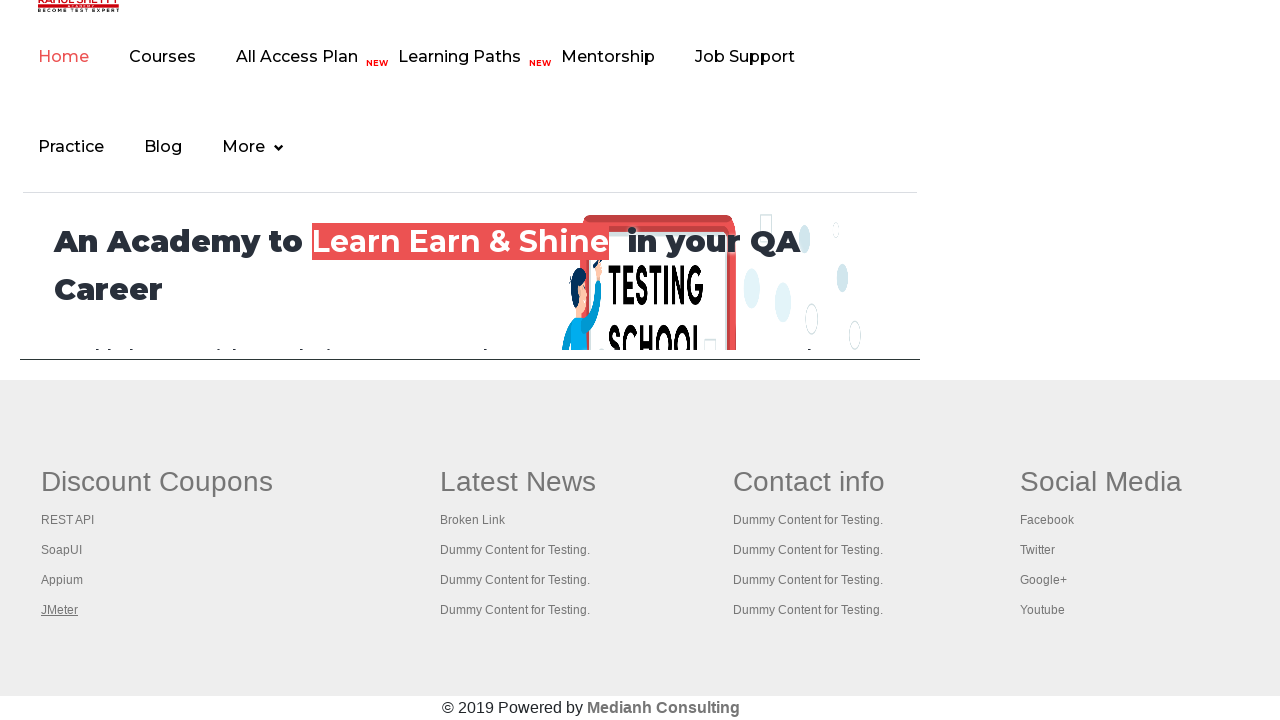

Switched back to main window/tab
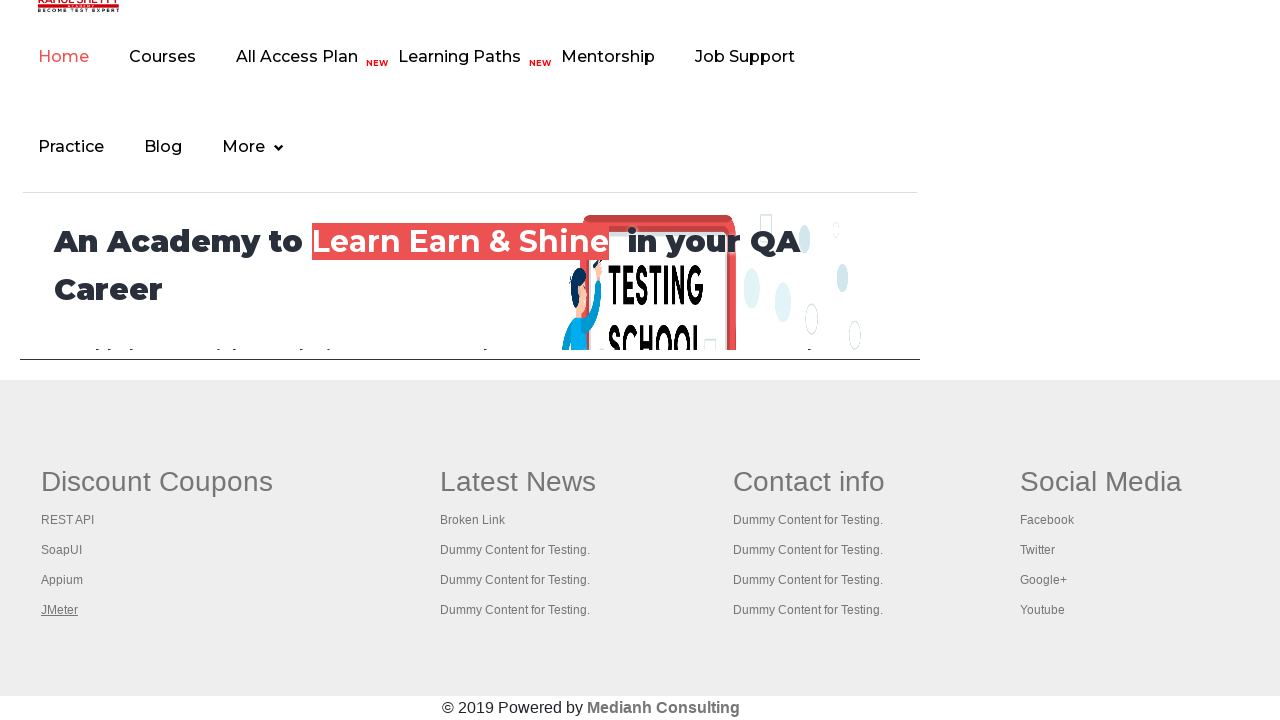

Verified main page loaded with footer section present
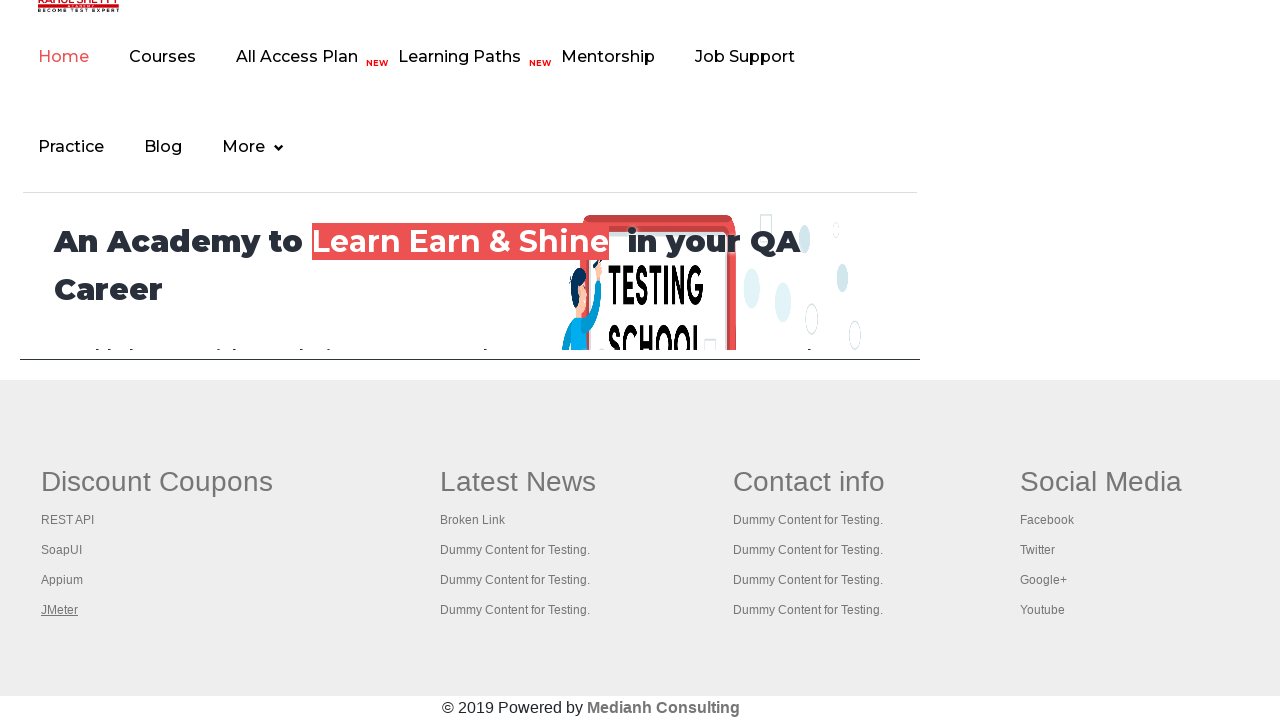

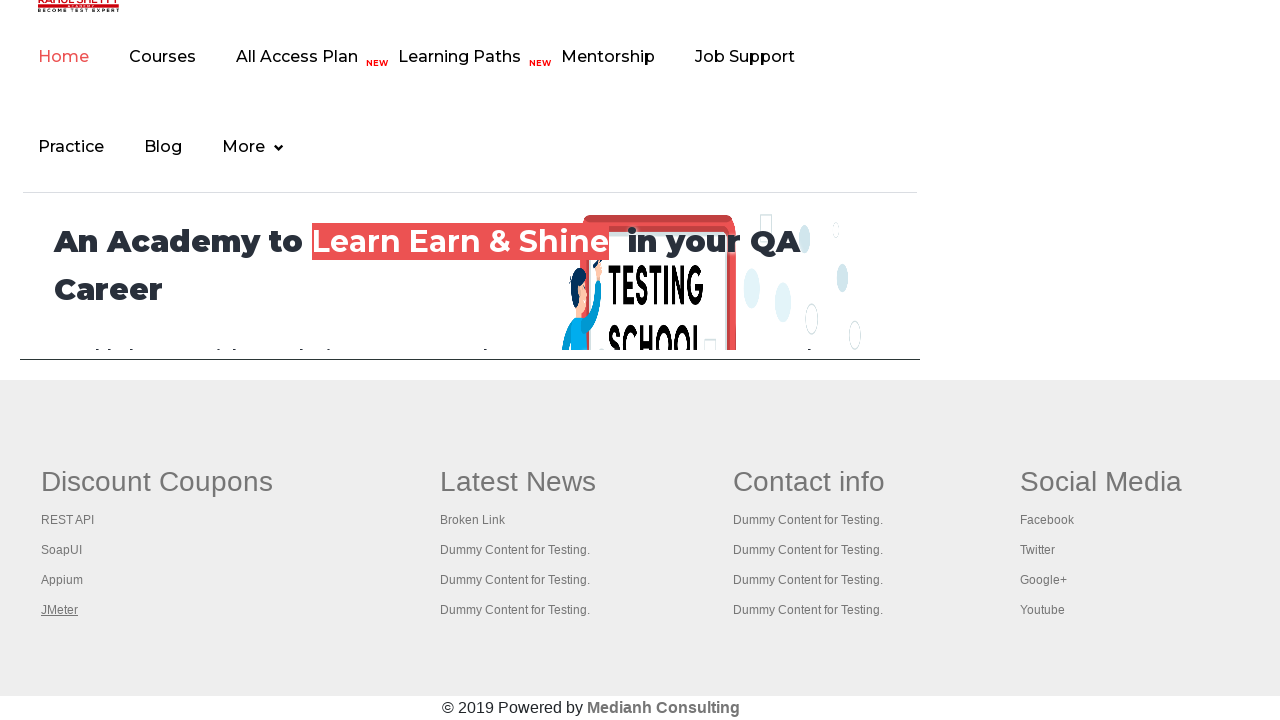